Tests button click functionality by clicking on button one using CSS selector on a buttons practice page

Starting URL: https://www.automationtesting.co.uk/buttons.html

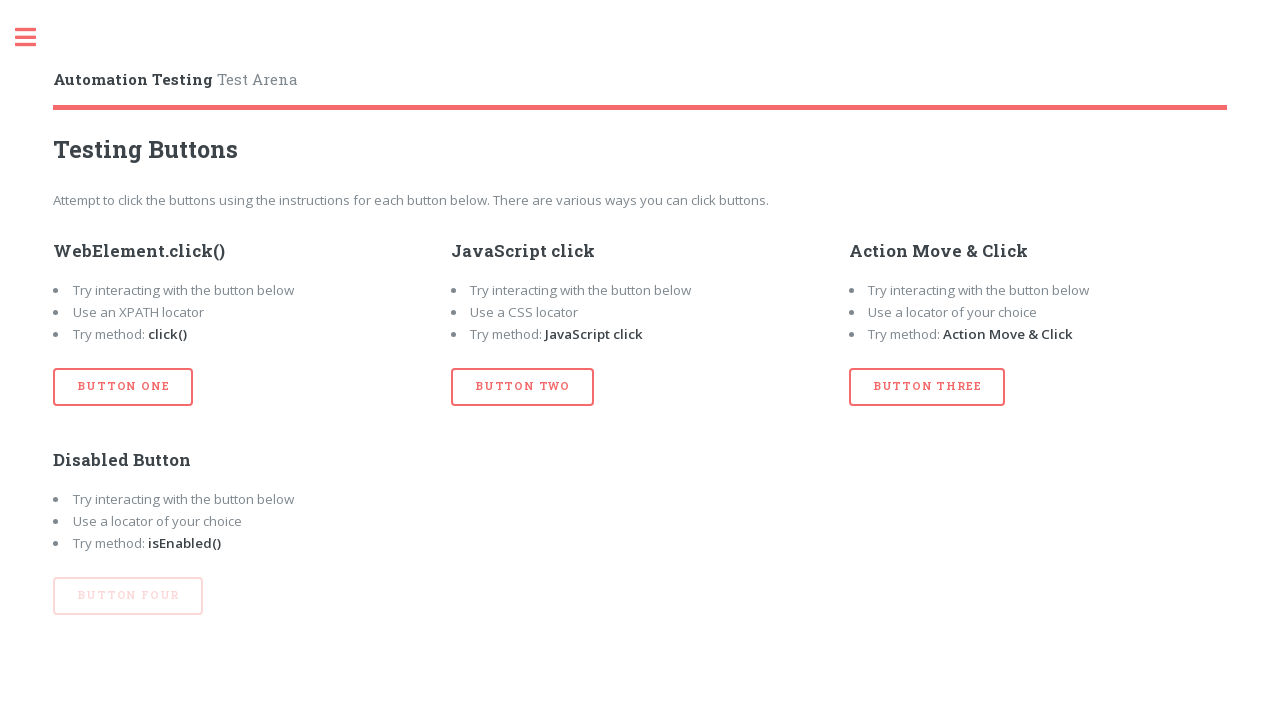

Navigated to buttons practice page
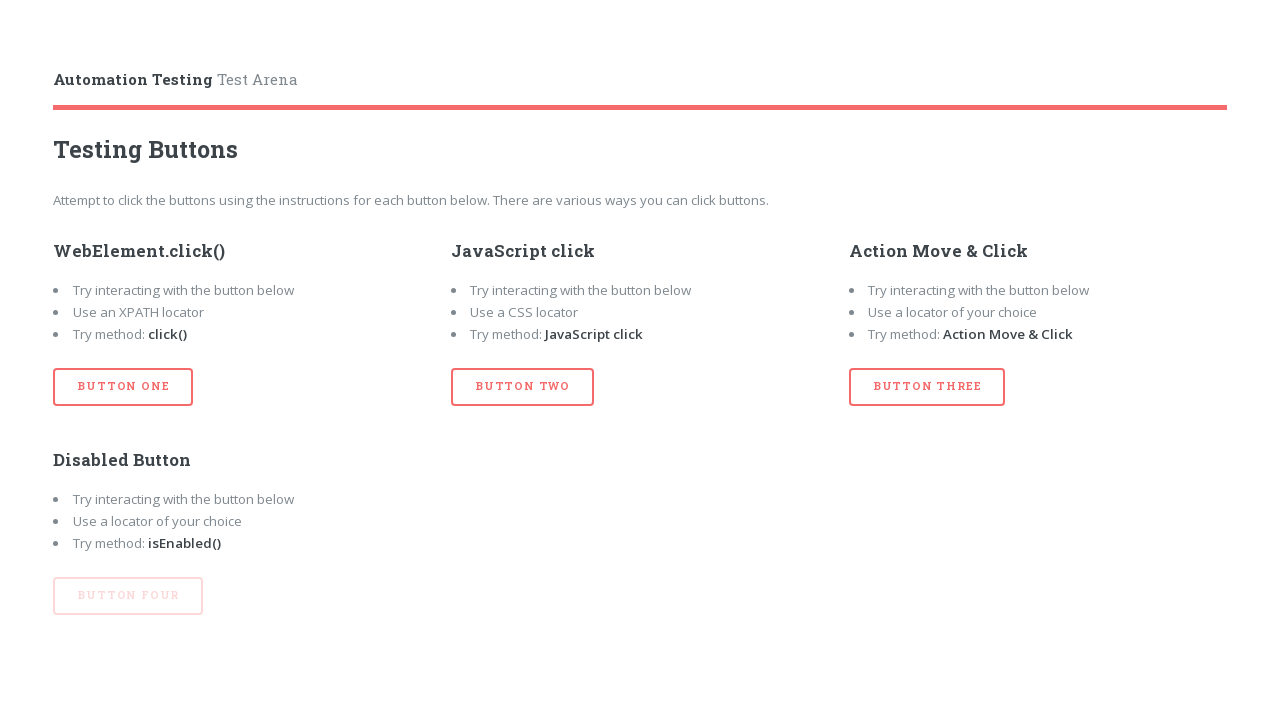

Clicked button one using CSS selector #btn_one at (123, 387) on #btn_one
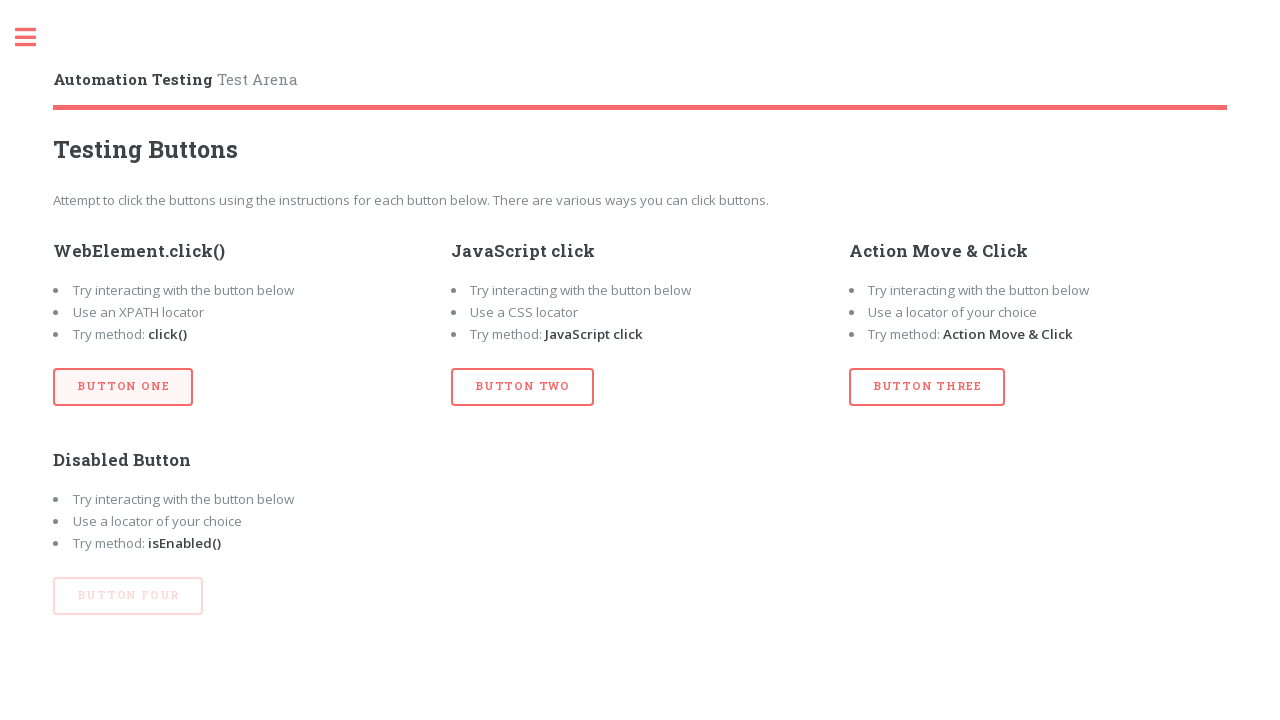

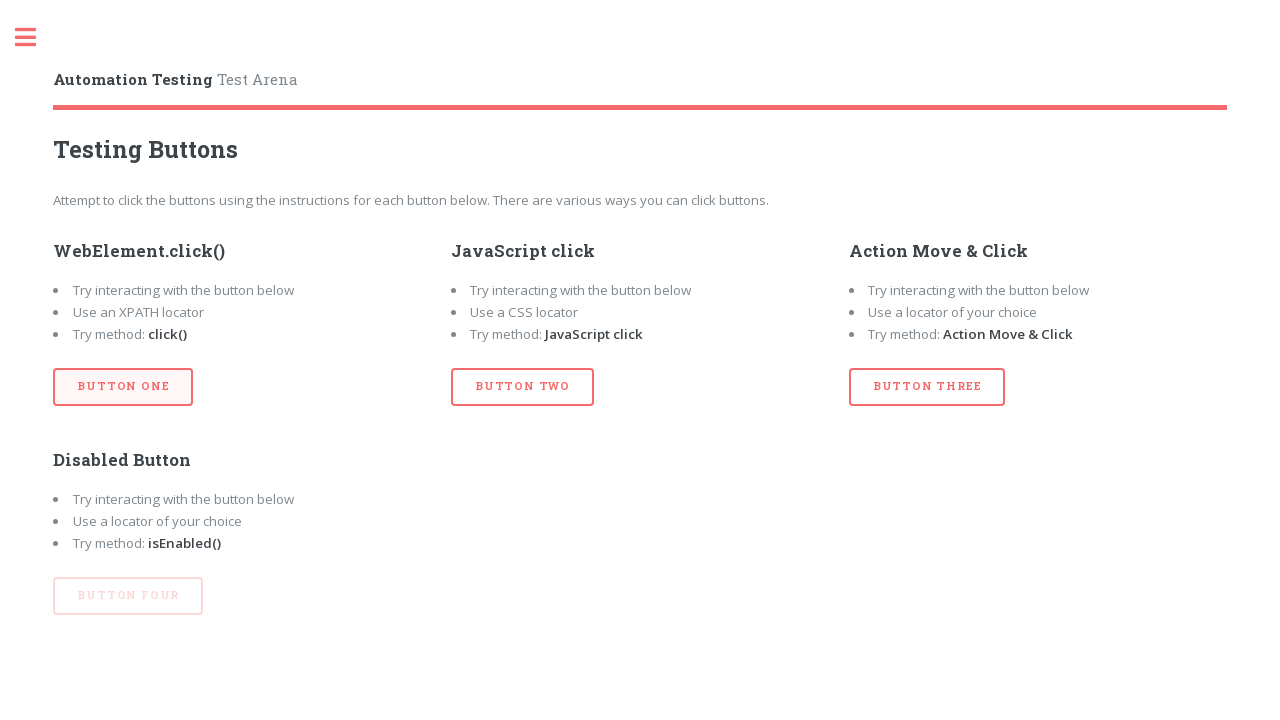